Tests jQuery UI datepicker widget by opening the date selector, navigating between months, and selecting a specific date (29th)

Starting URL: https://jqueryui.com/datepicker/

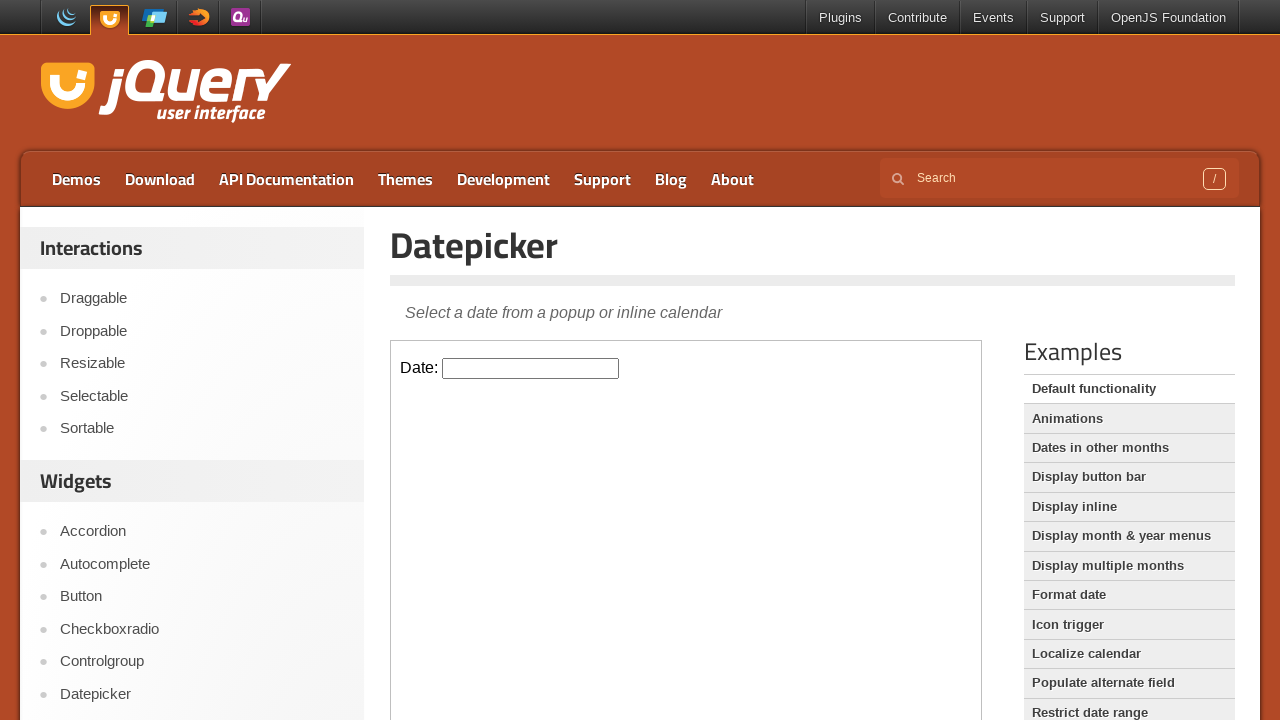

Located the demo frame containing the datepicker
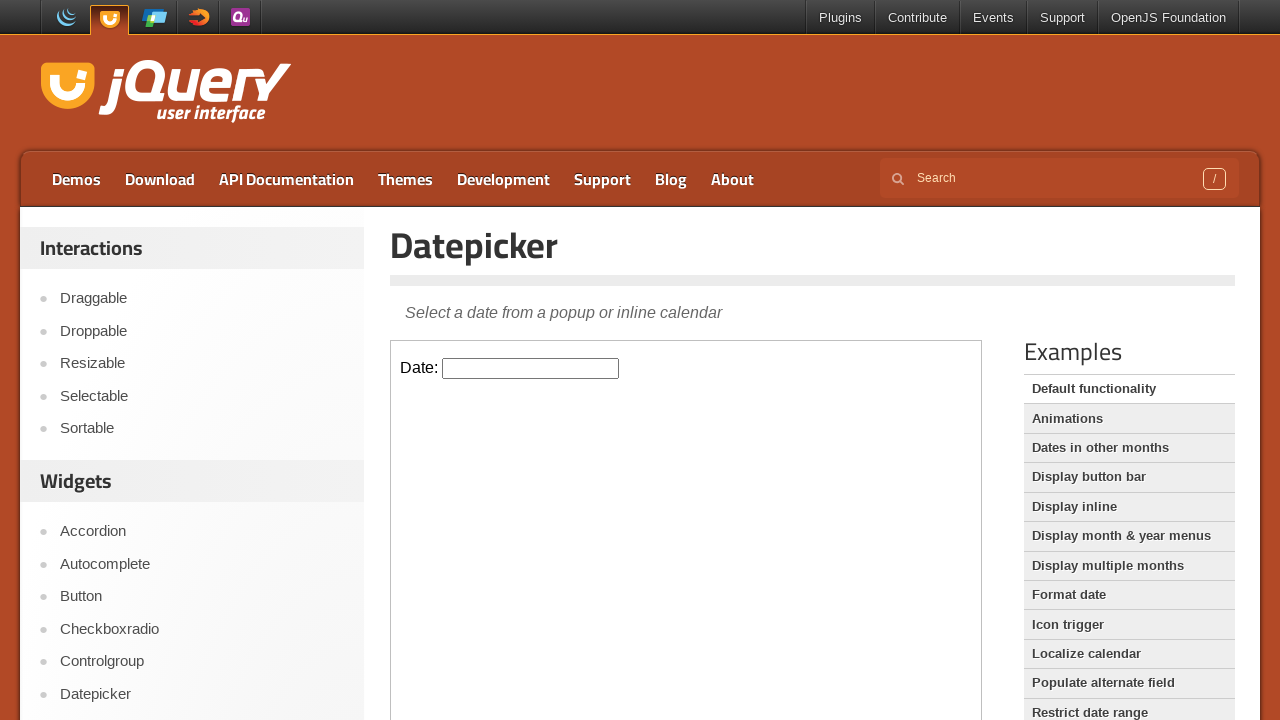

Clicked on the datepicker input to open the calendar at (531, 368) on iframe.demo-frame >> internal:control=enter-frame >> #datepicker
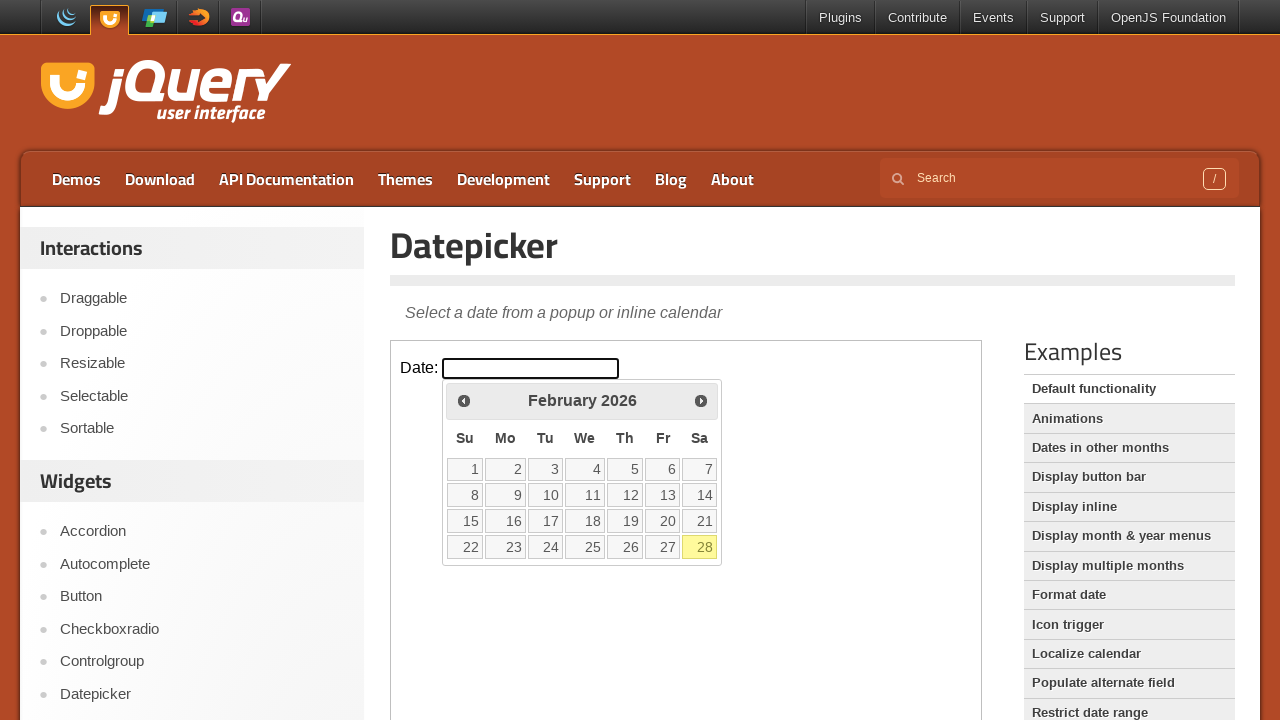

Clicked previous month button to navigate to previous month at (464, 400) on iframe.demo-frame >> internal:control=enter-frame >> .ui-datepicker-prev
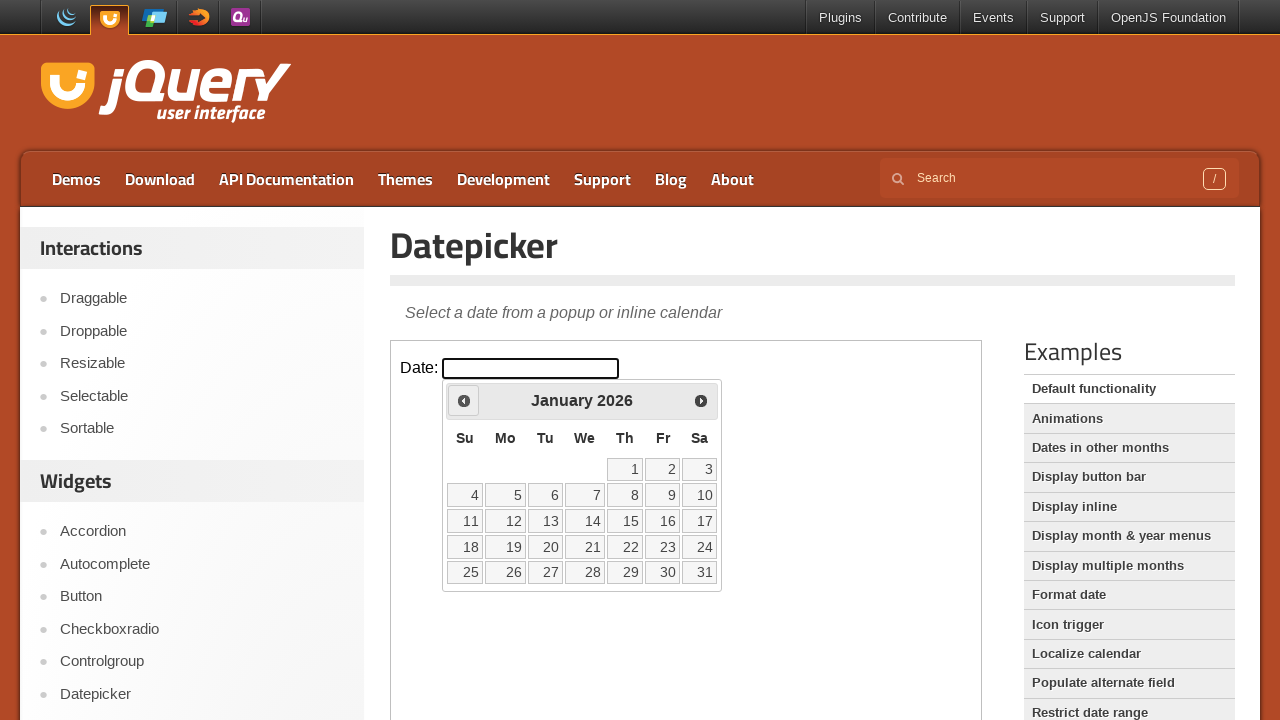

Clicked next month button to navigate to next month at (701, 400) on iframe.demo-frame >> internal:control=enter-frame >> .ui-datepicker-next
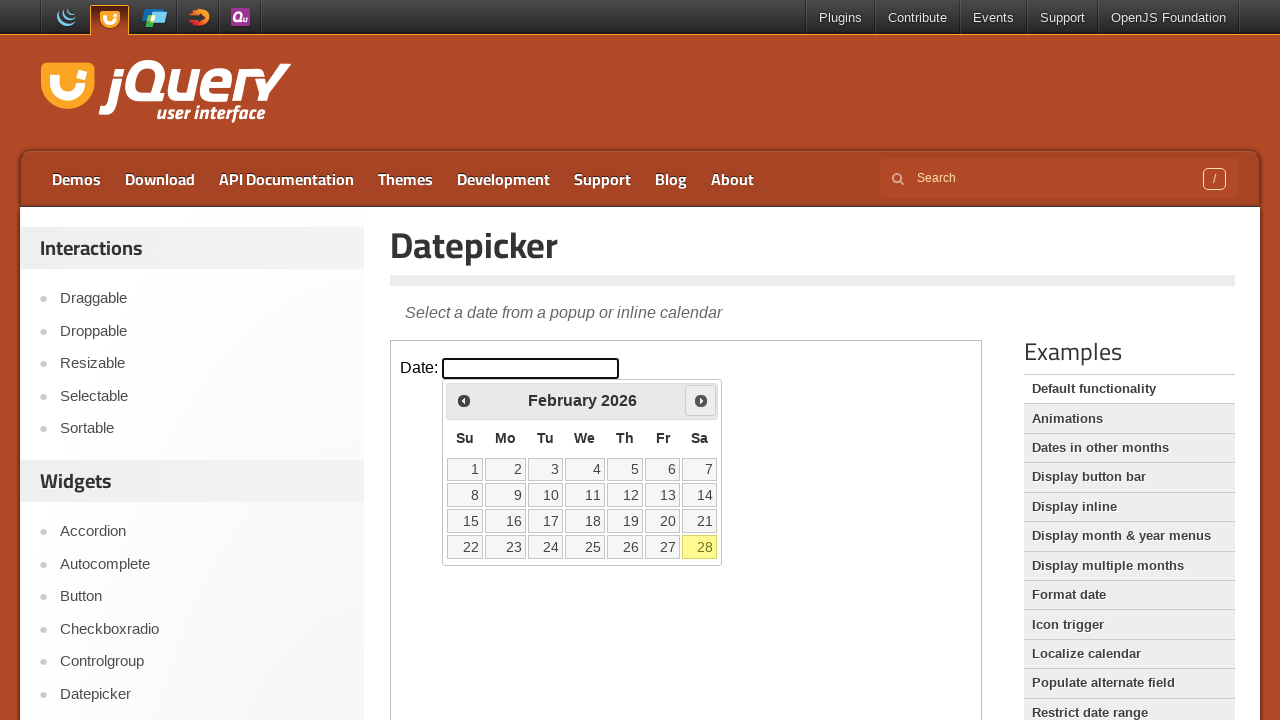

Clicked next month button again to navigate forward another month at (701, 400) on iframe.demo-frame >> internal:control=enter-frame >> .ui-datepicker-next
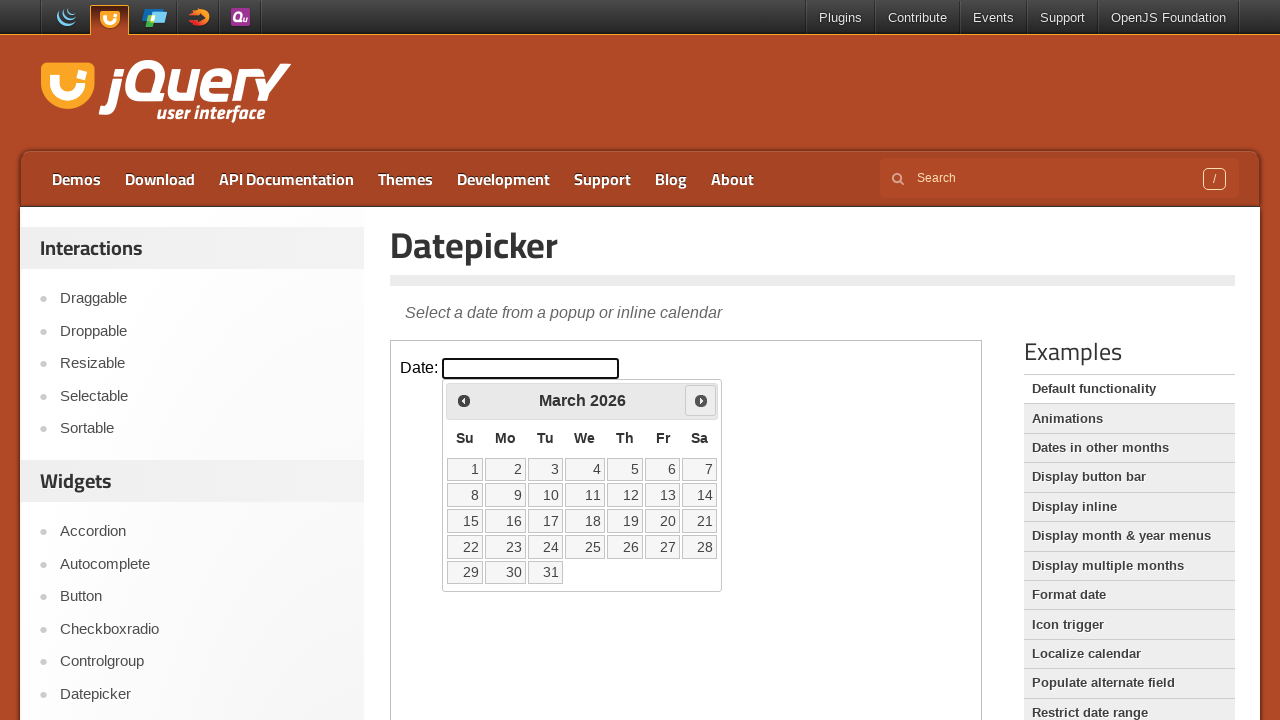

Selected the 29th date from the calendar at (465, 572) on iframe.demo-frame >> internal:control=enter-frame >> table.ui-datepicker-calenda
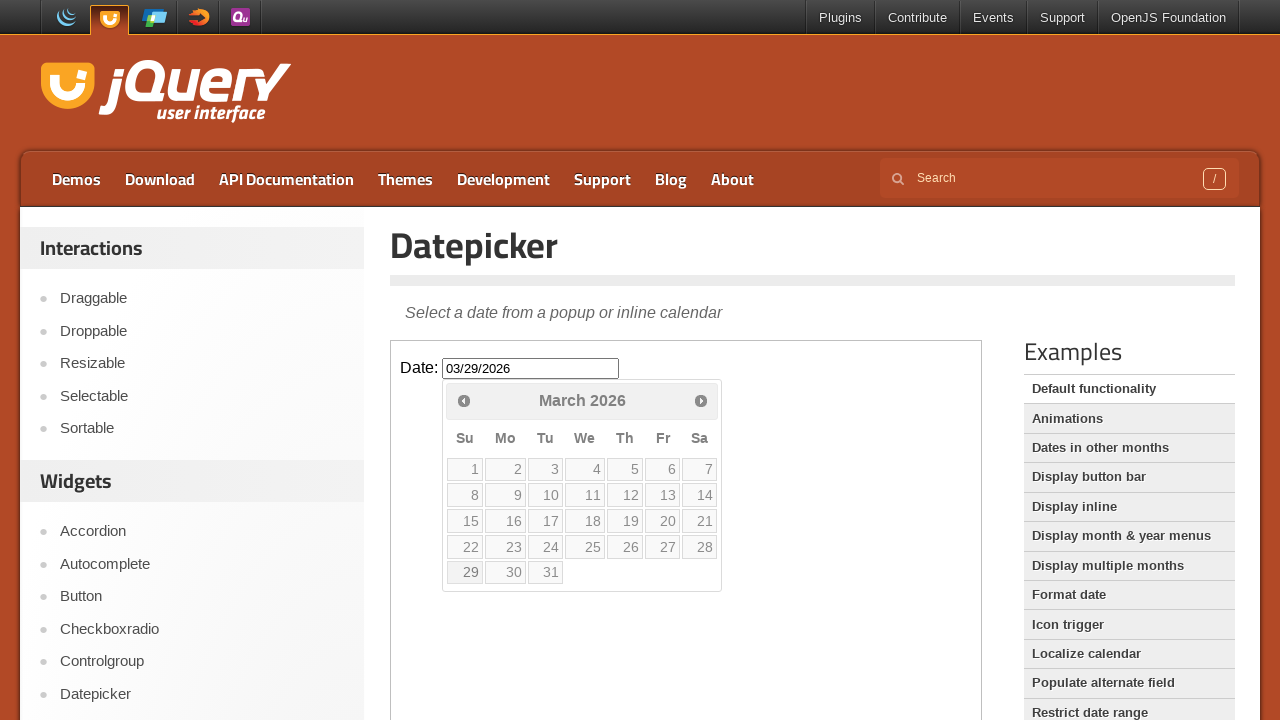

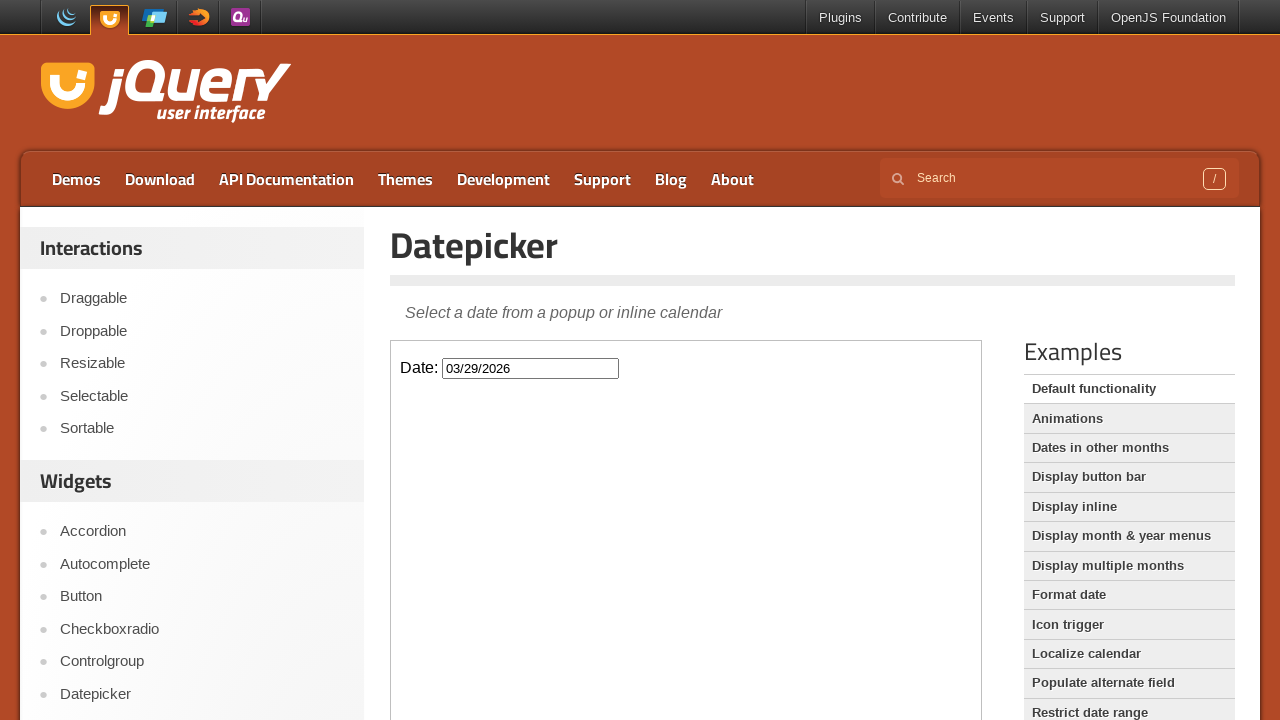